Navigates to the GoDaddy India website homepage and loads the page

Starting URL: https://in.godaddy.com/

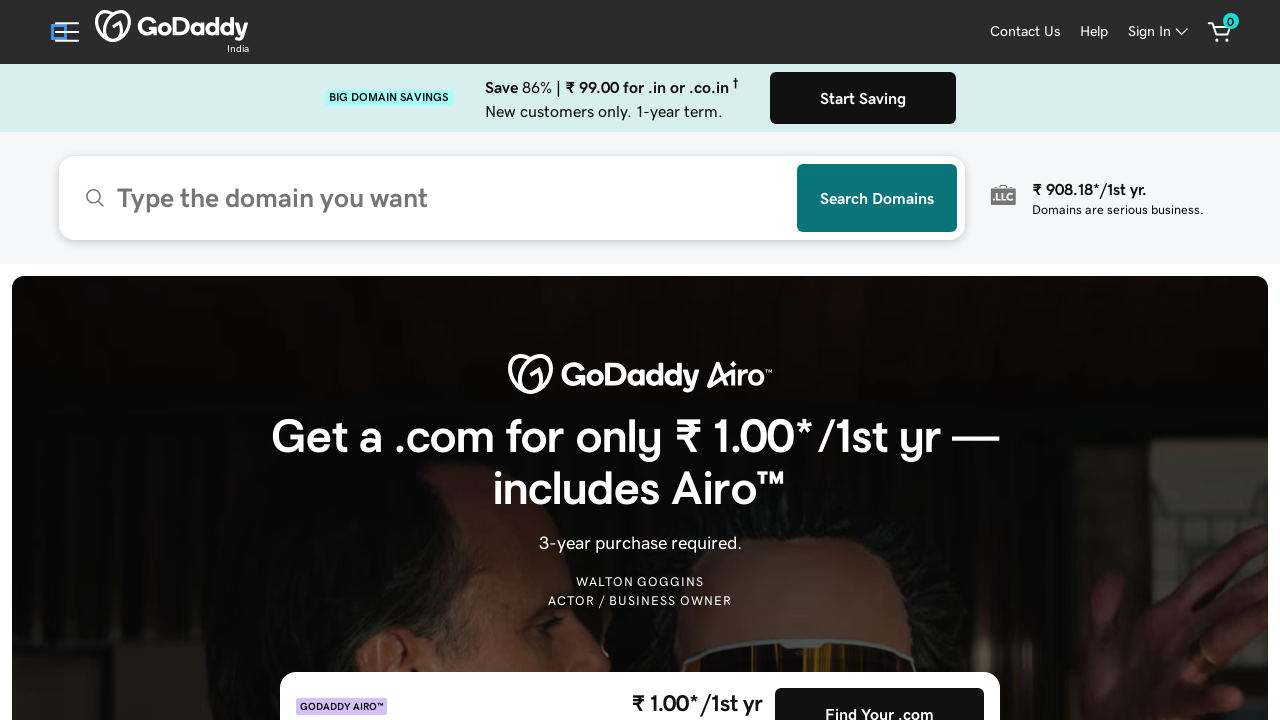

Navigated to GoDaddy India homepage (https://in.godaddy.com/) and waited for DOM content to load
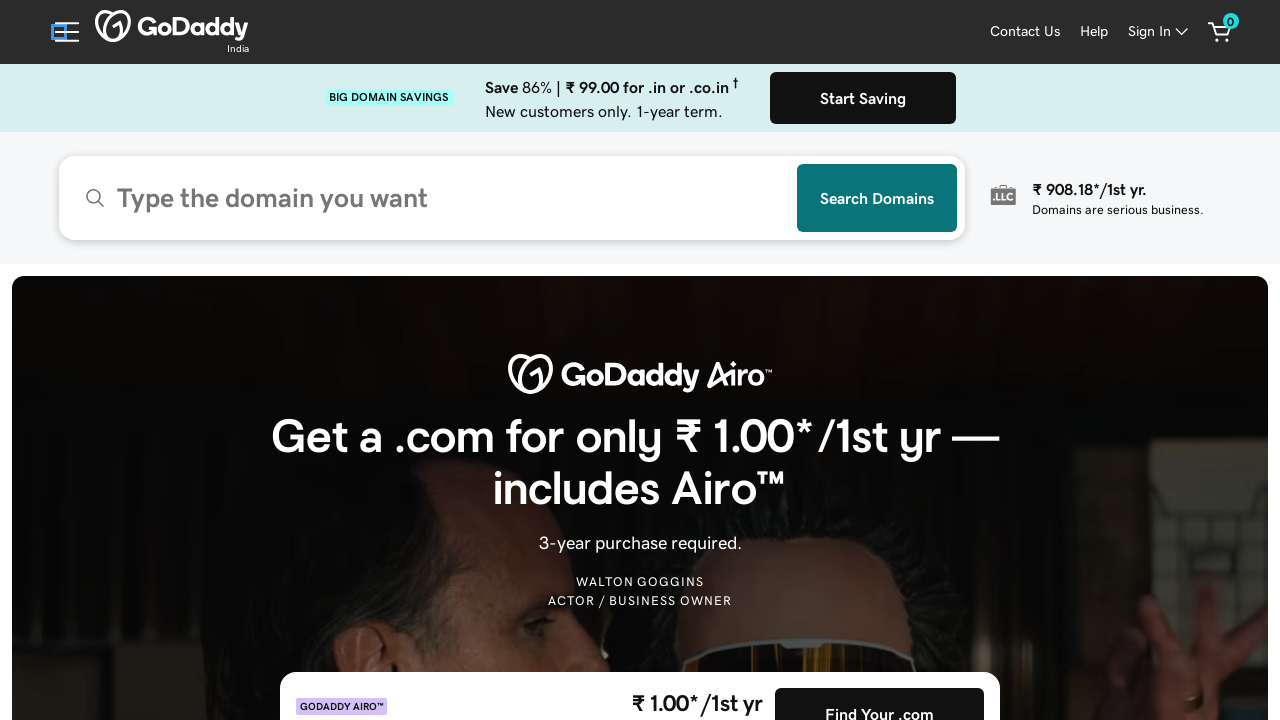

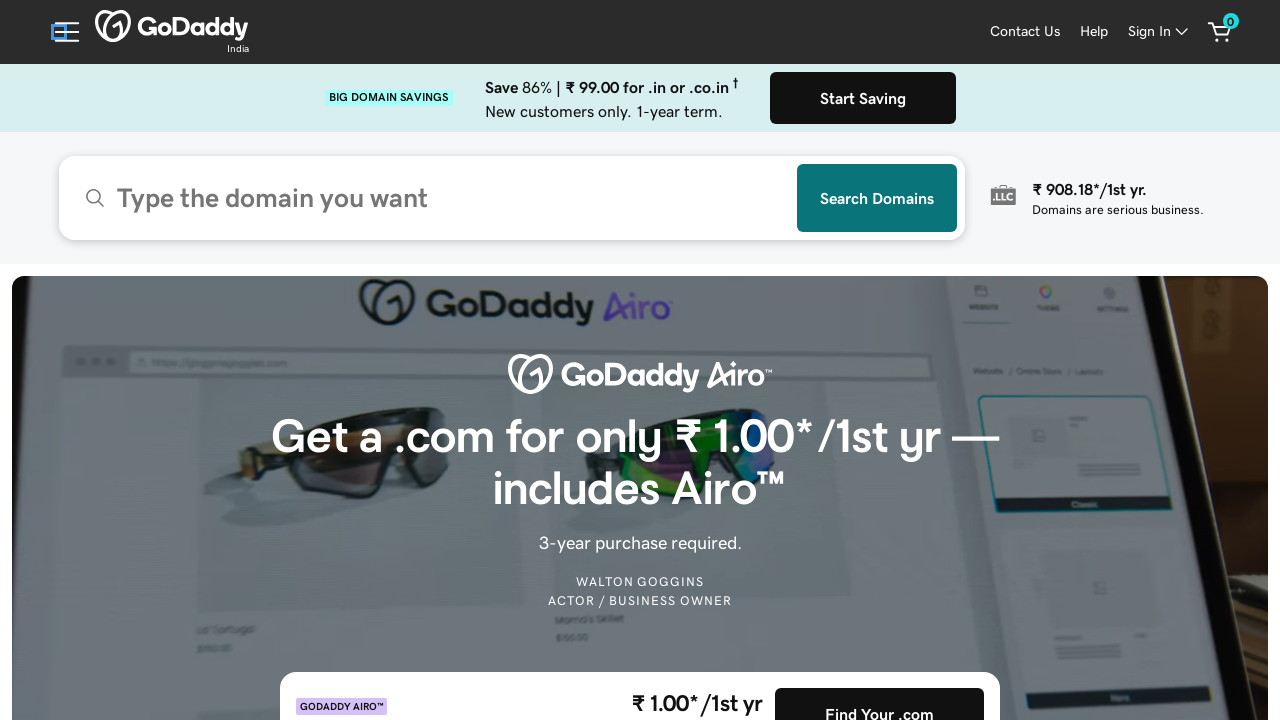